Tests clicking "Books" category link in catalog sidebar and verifies the correct page opens

Starting URL: http://intershop5.skillbox.ru/

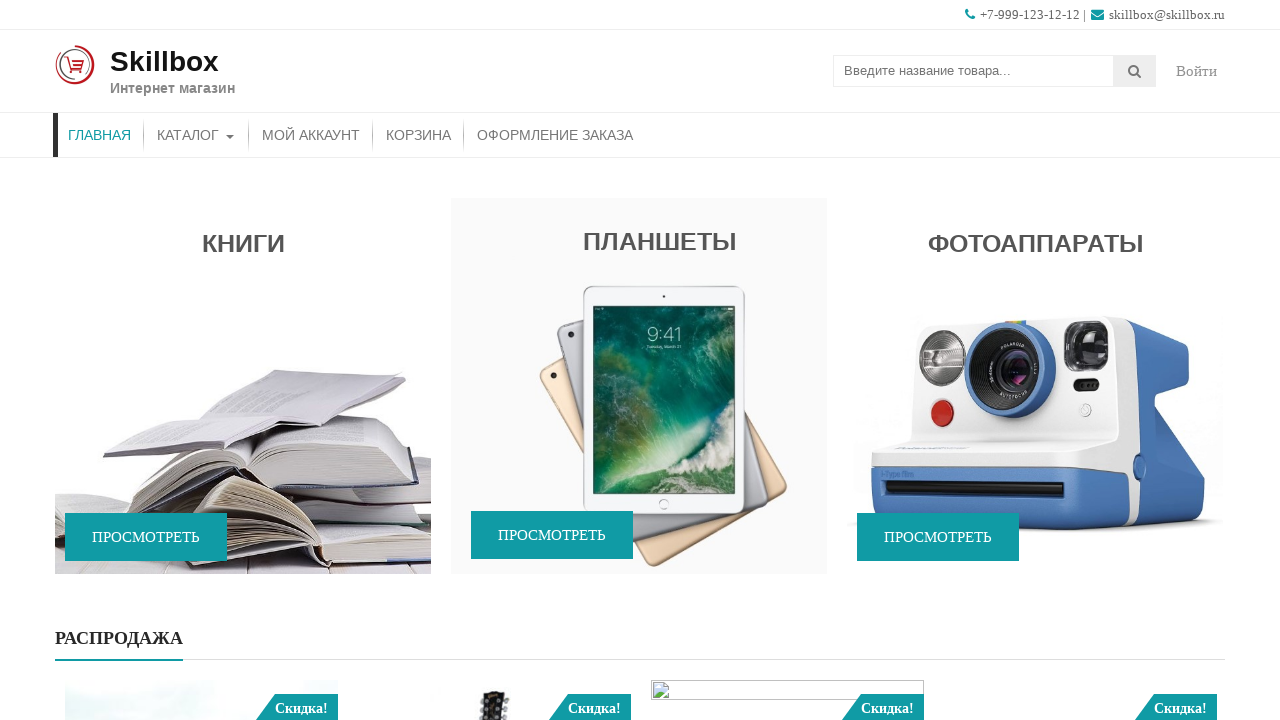

Clicked 'Catalog' in header menu at (196, 135) on xpath=//*[contains(@class, 'store-menu')]//*[.='Каталог']
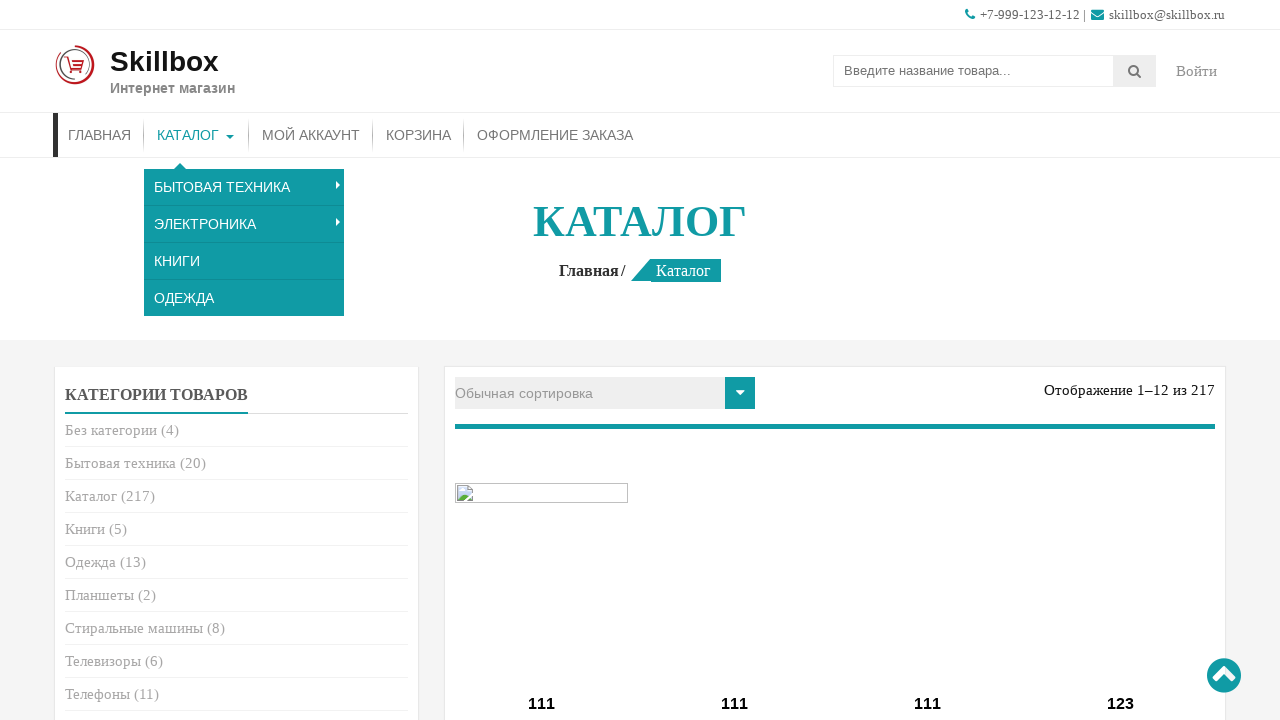

Clicked 'Books' category link in catalog sidebar at (85, 529) on xpath=//*[contains(@class, 'cat-item')]/*[.= 'Книги']
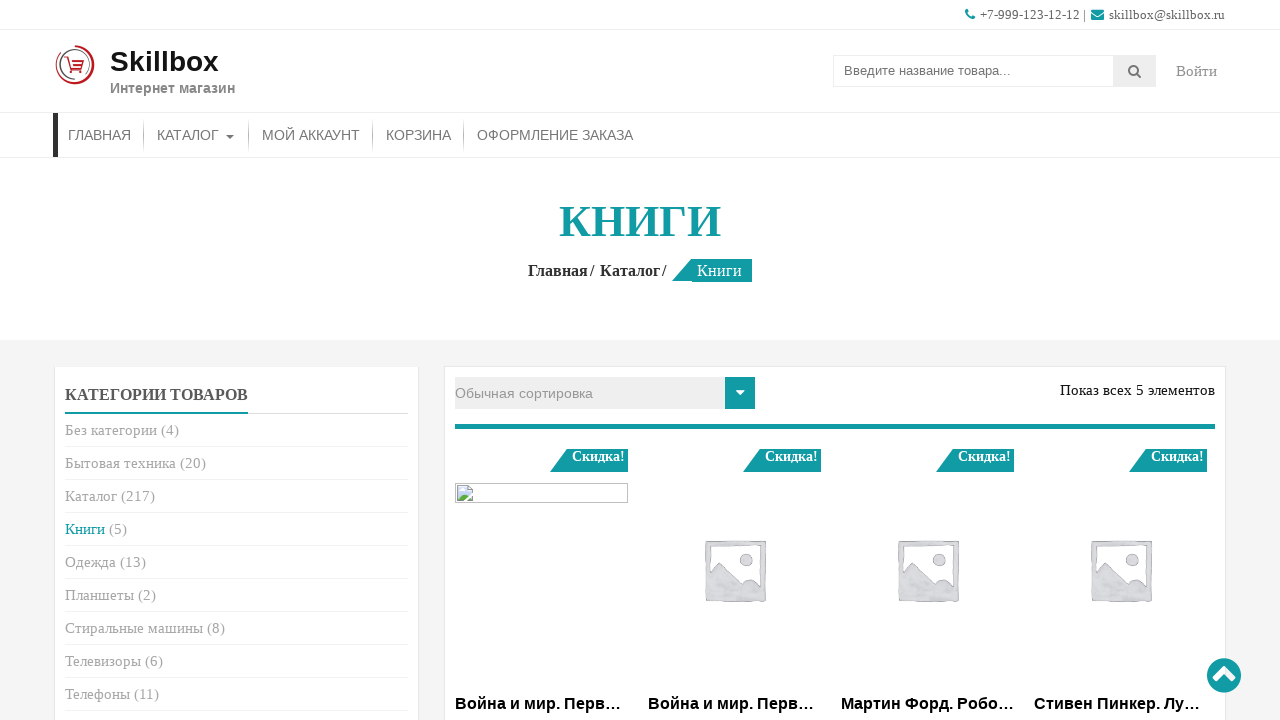

Books catalog page loaded and title element is visible
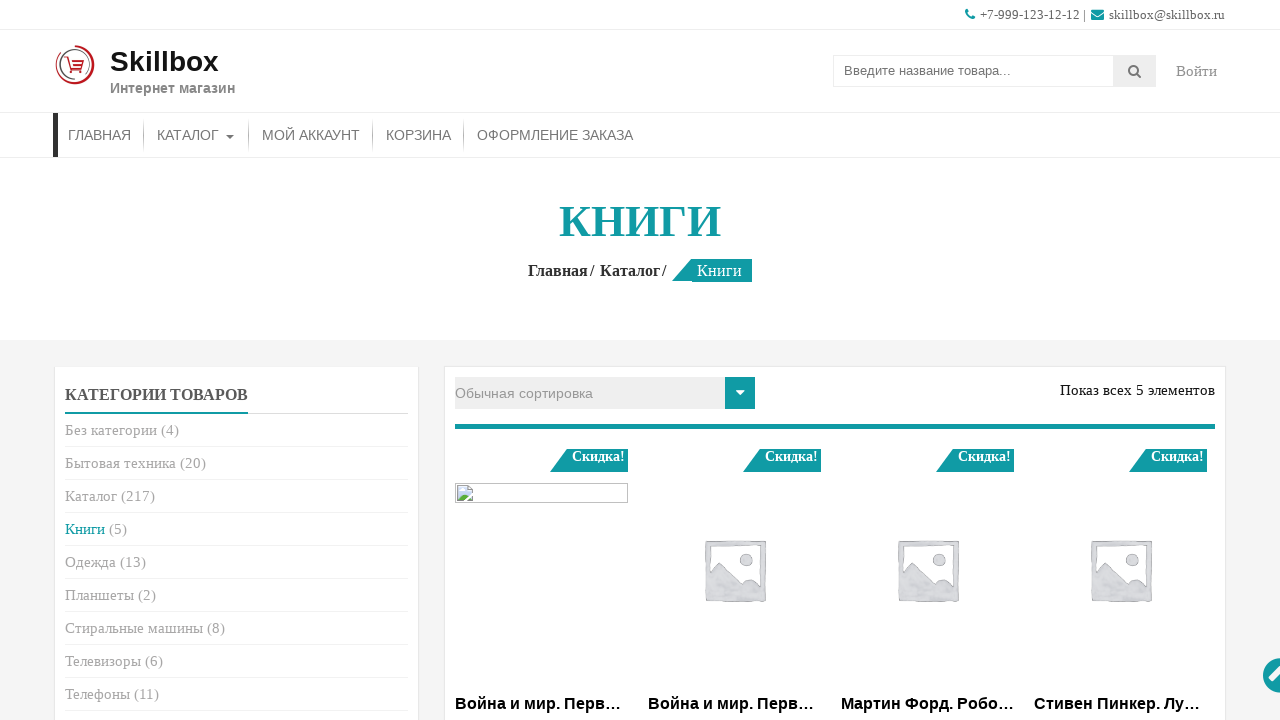

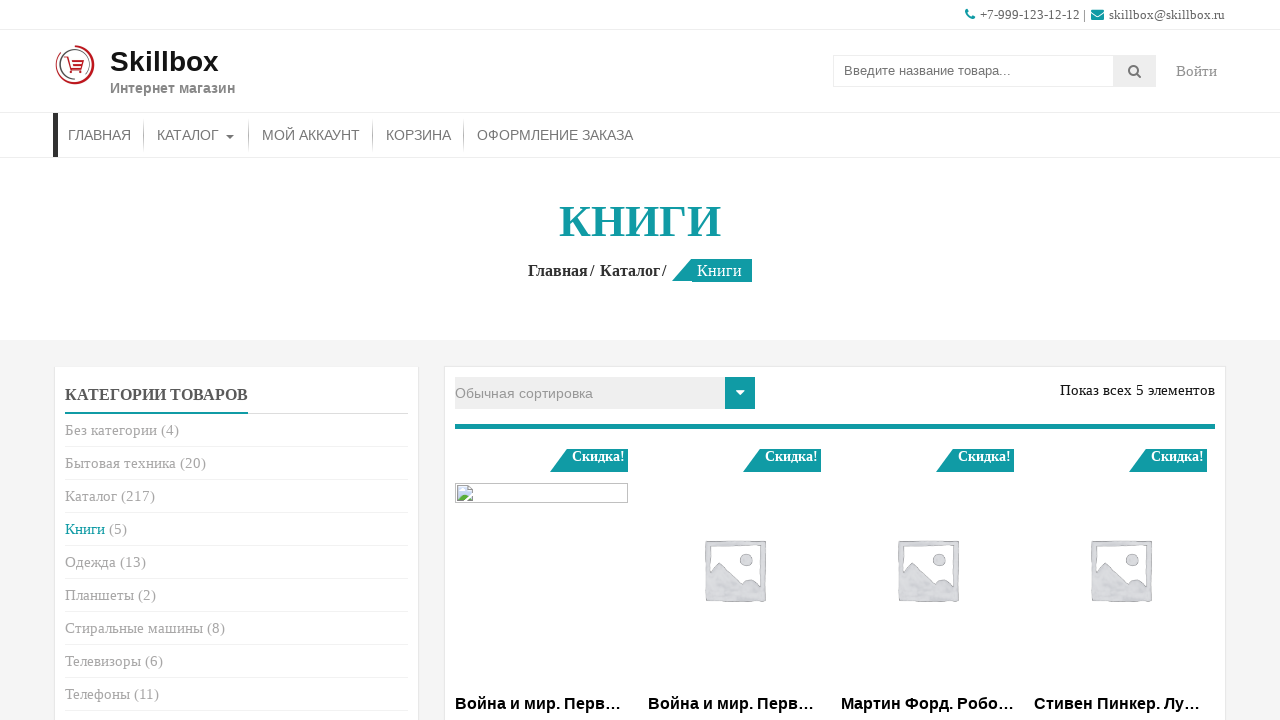